Tests dropdown selection by selecting an option by index

Starting URL: https://the-internet.herokuapp.com/dropdown

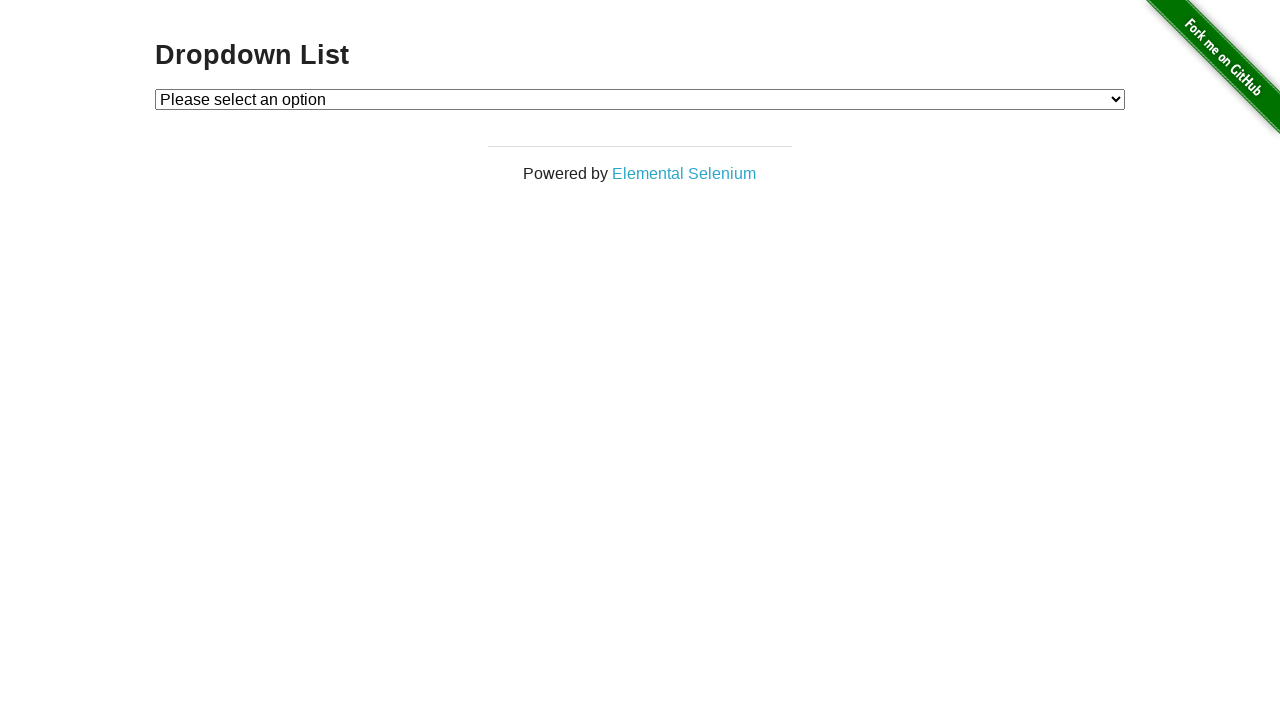

Navigated to dropdown test page
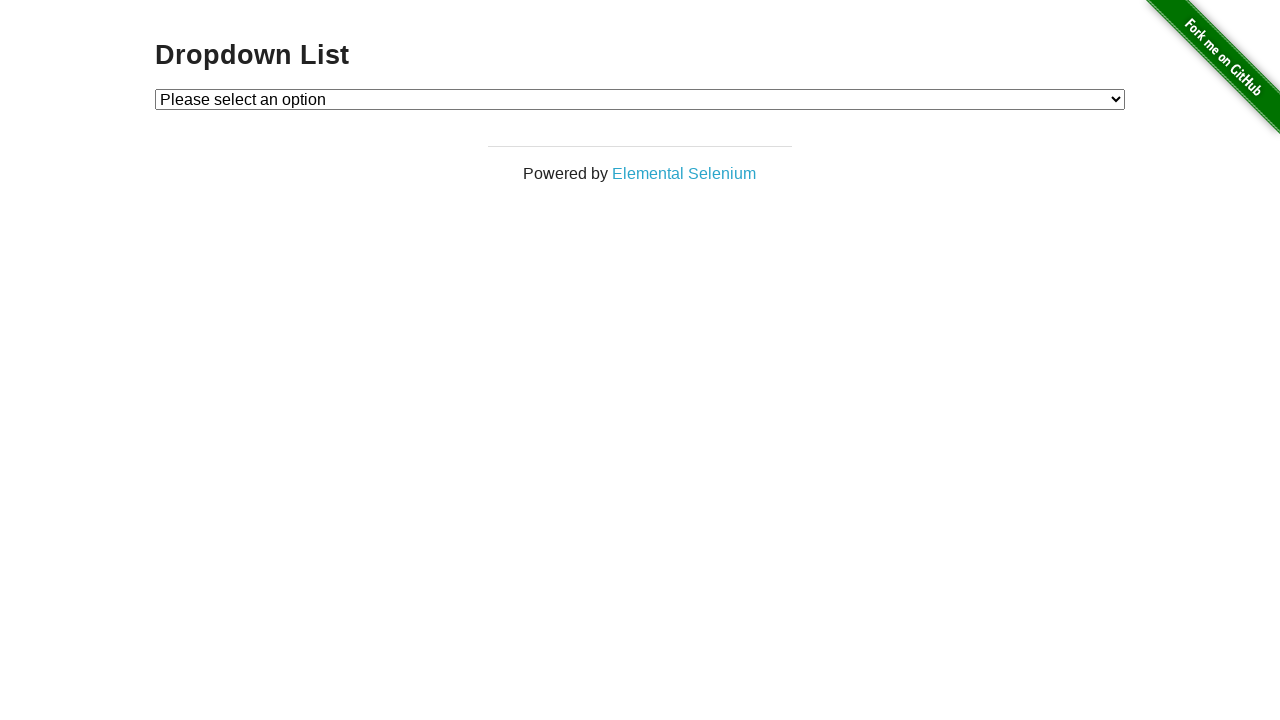

Located dropdown element
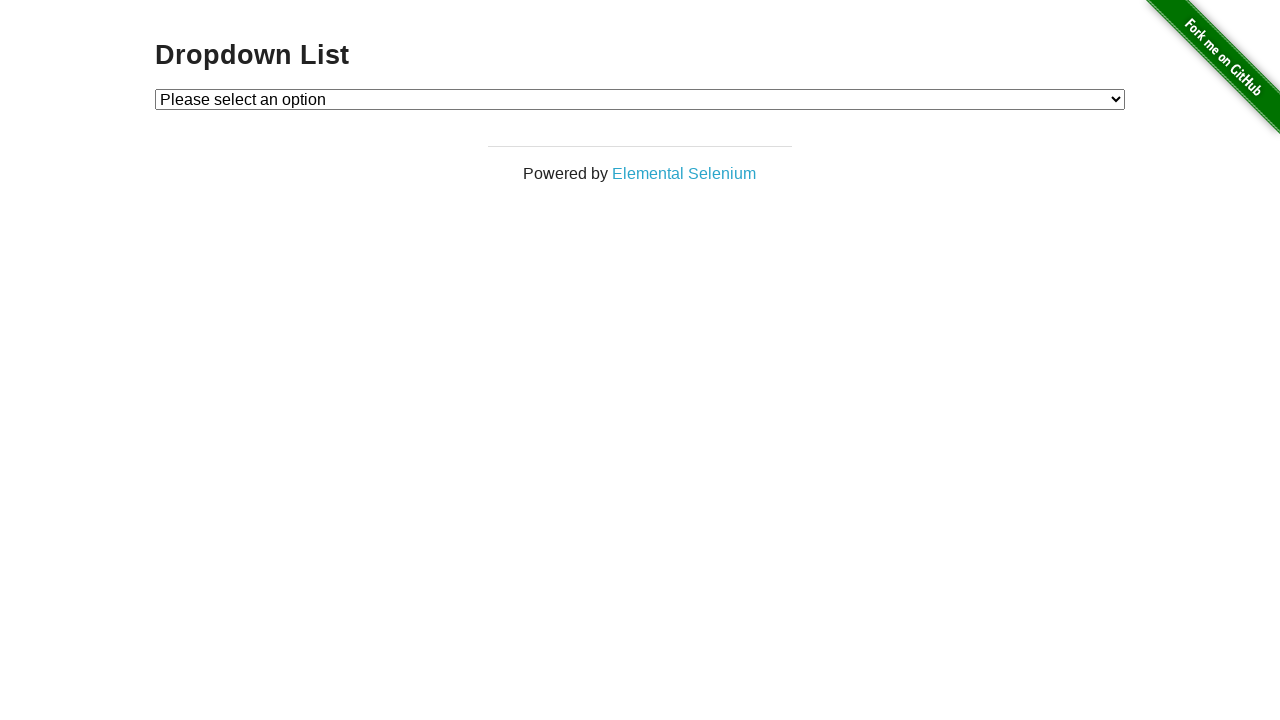

Selected option at index 1 from dropdown on #dropdown
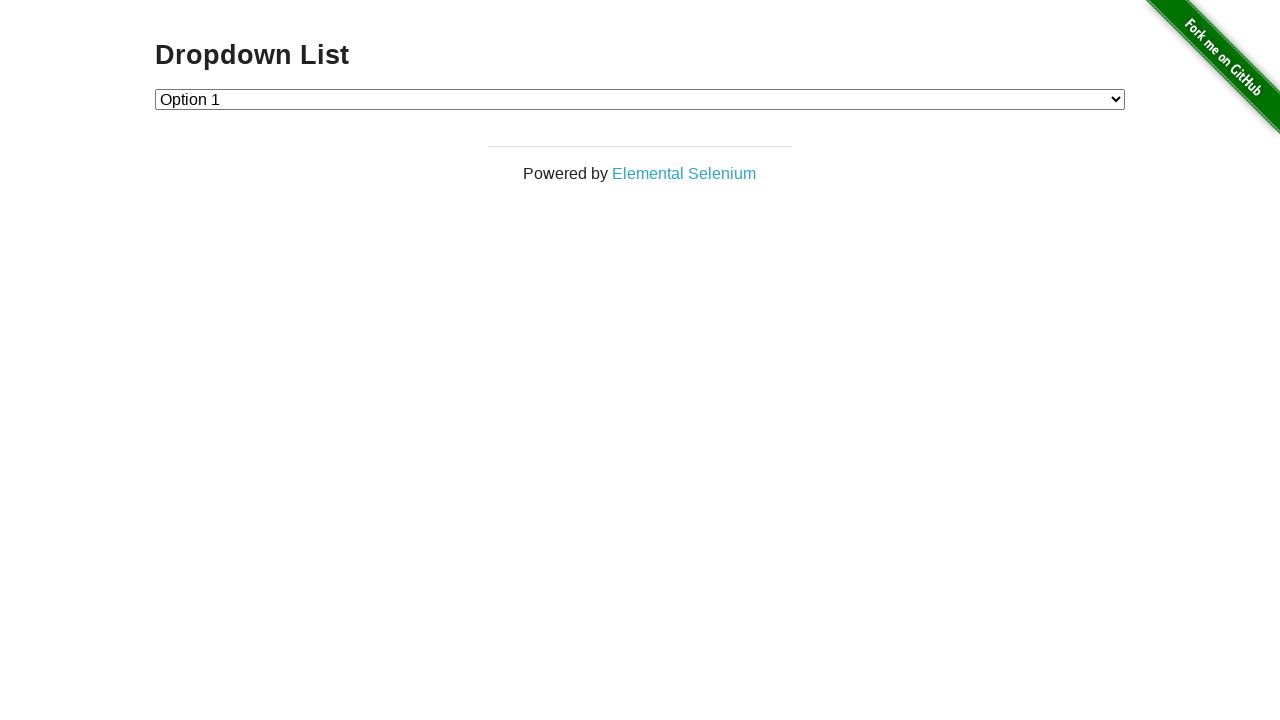

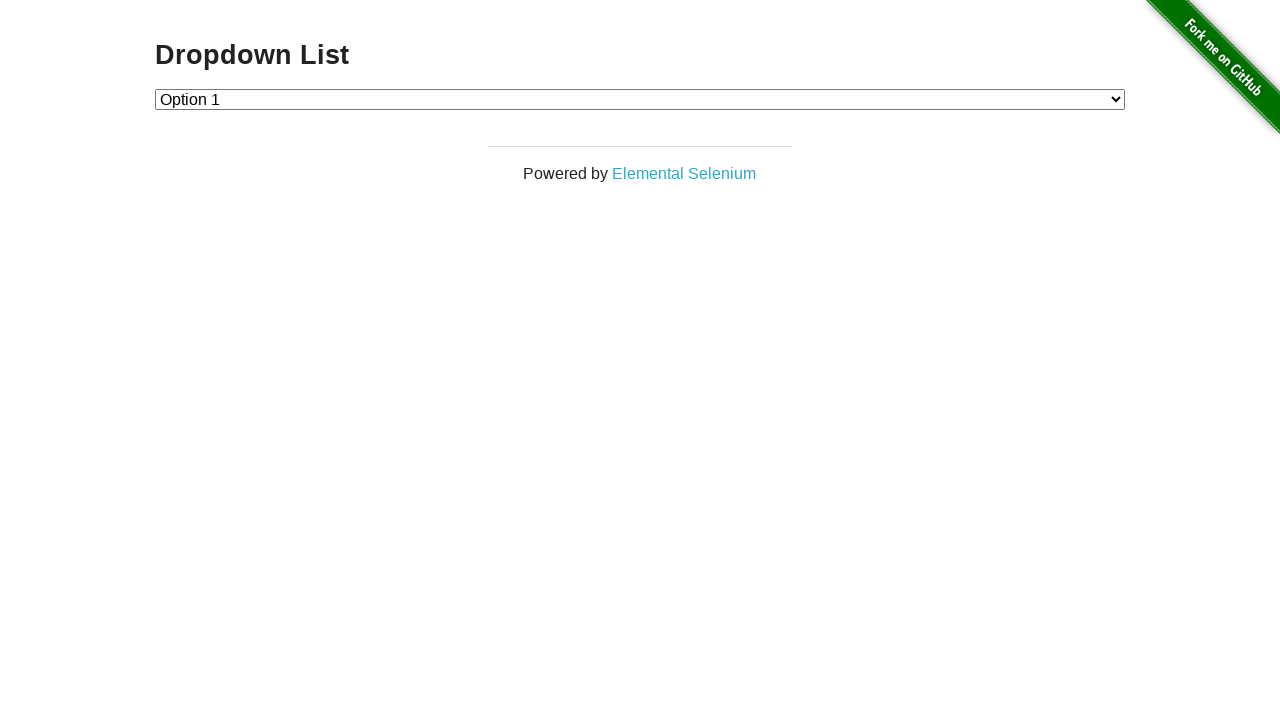